Tests status code pages by clicking on status code link

Starting URL: https://the-internet.herokuapp.com/status_codes

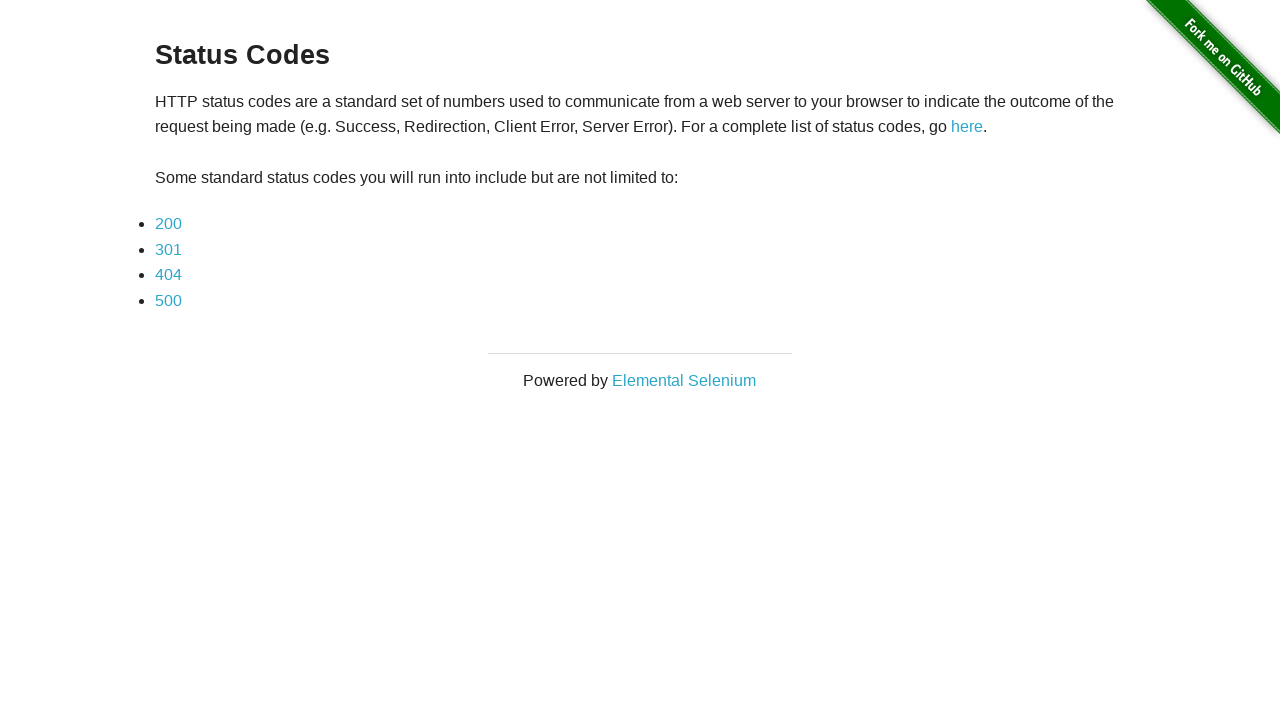

Navigated to status codes page
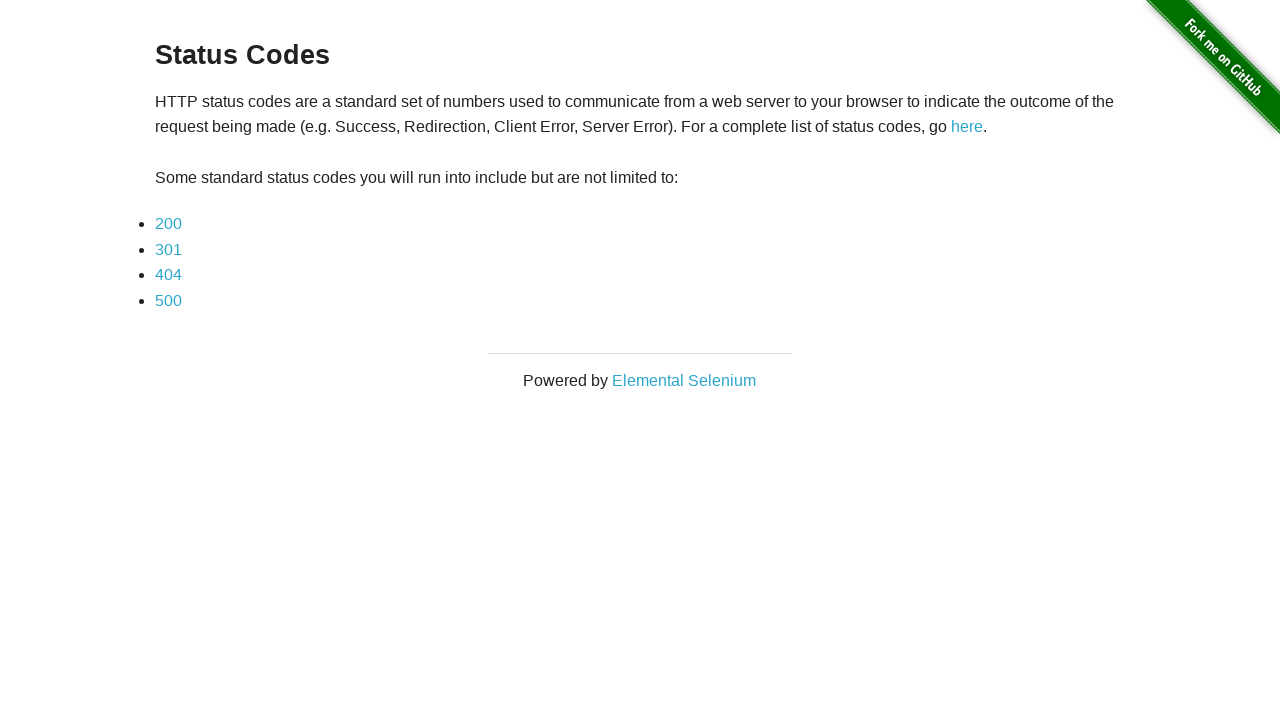

Clicked on 200 status code link at (168, 224) on text=200
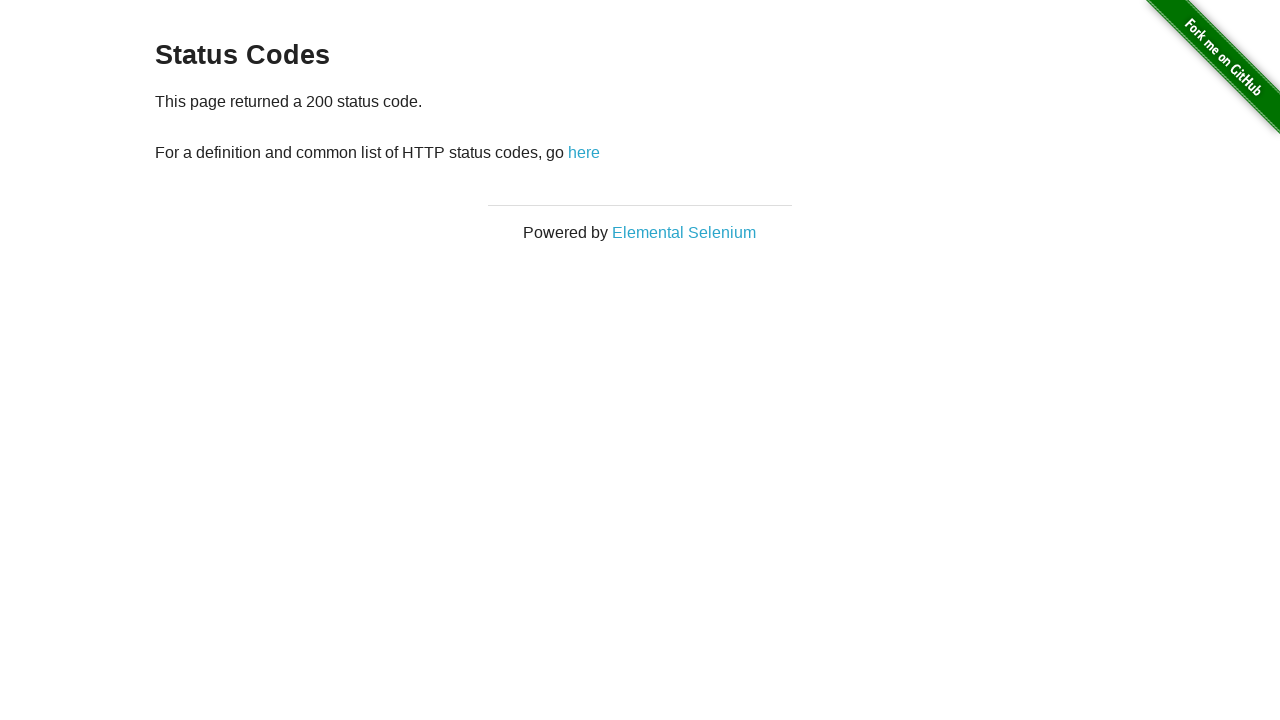

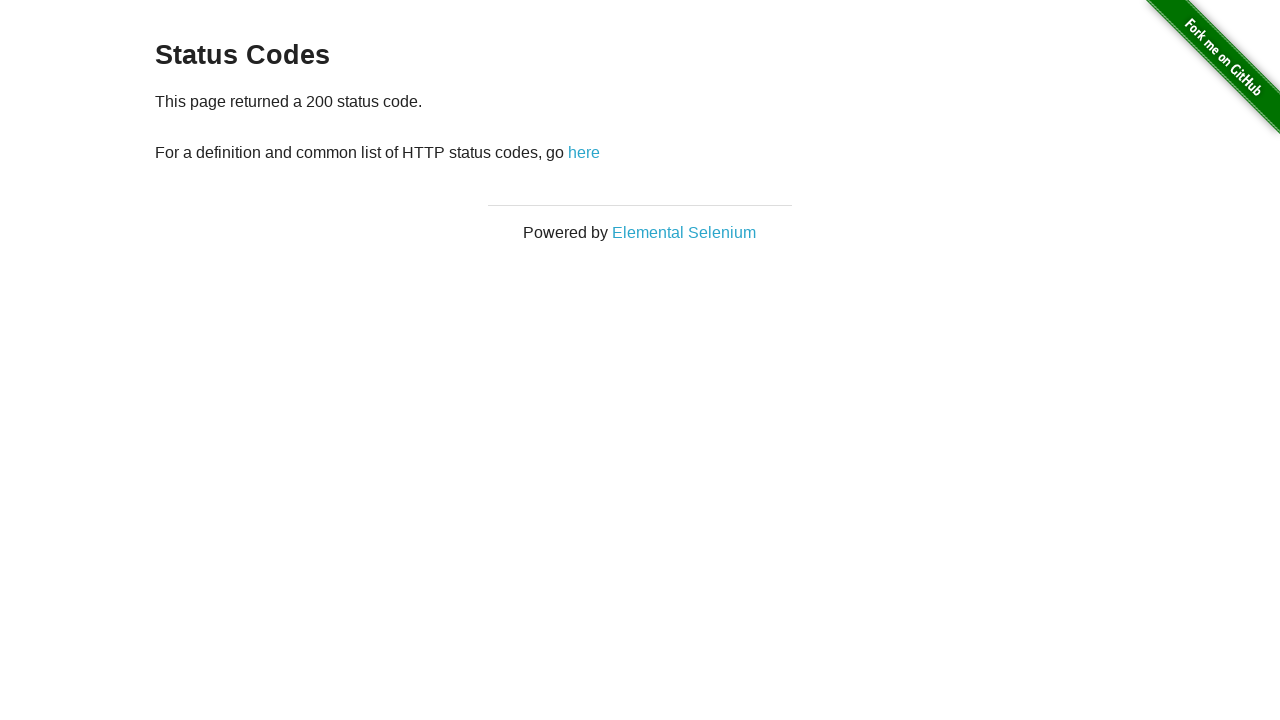